Tests discarding edit by pressing escape without making changes to the todo

Starting URL: https://todomvc.com/examples/typescript-angular/#/

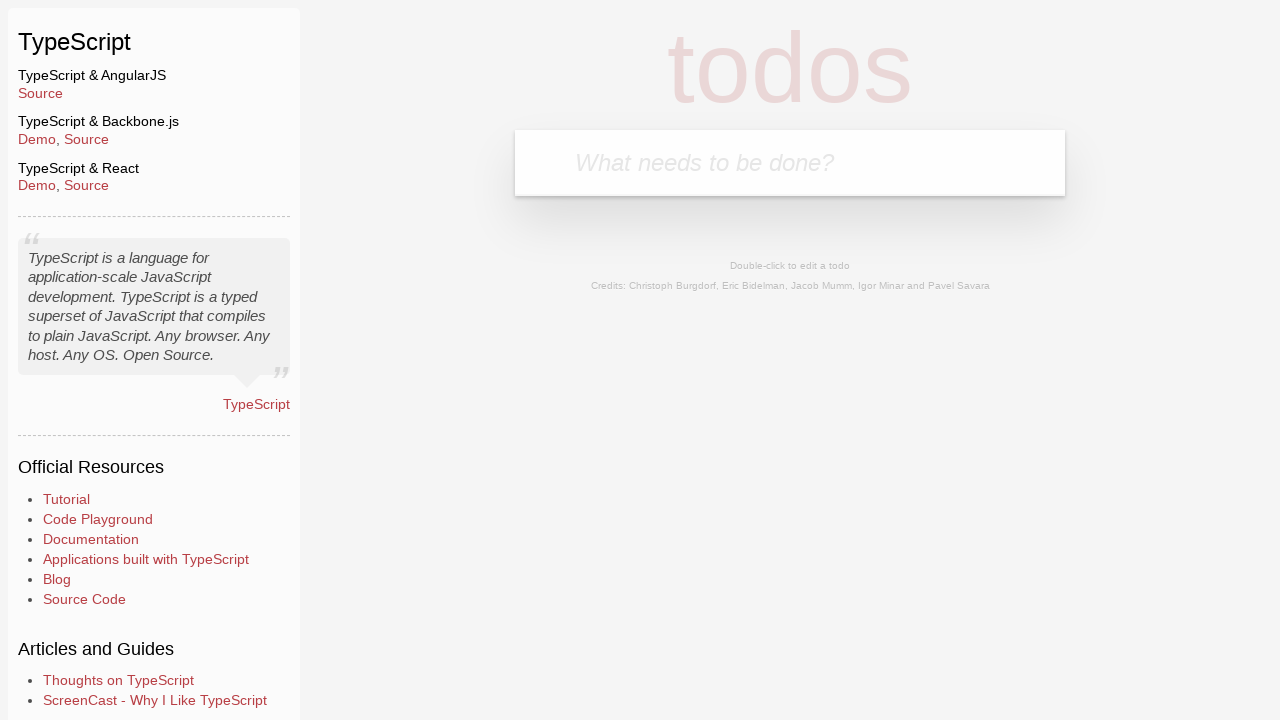

Filled new todo input with 'Lorem' on .new-todo
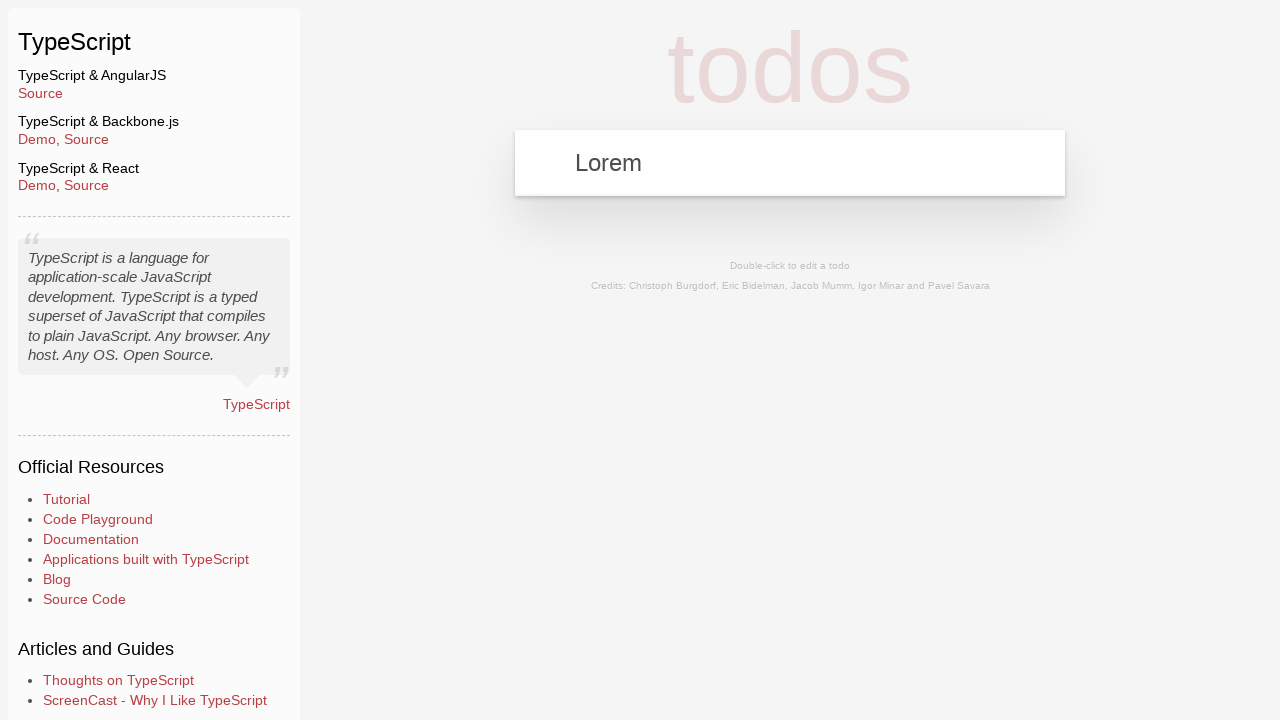

Pressed Enter to create the new todo on .new-todo
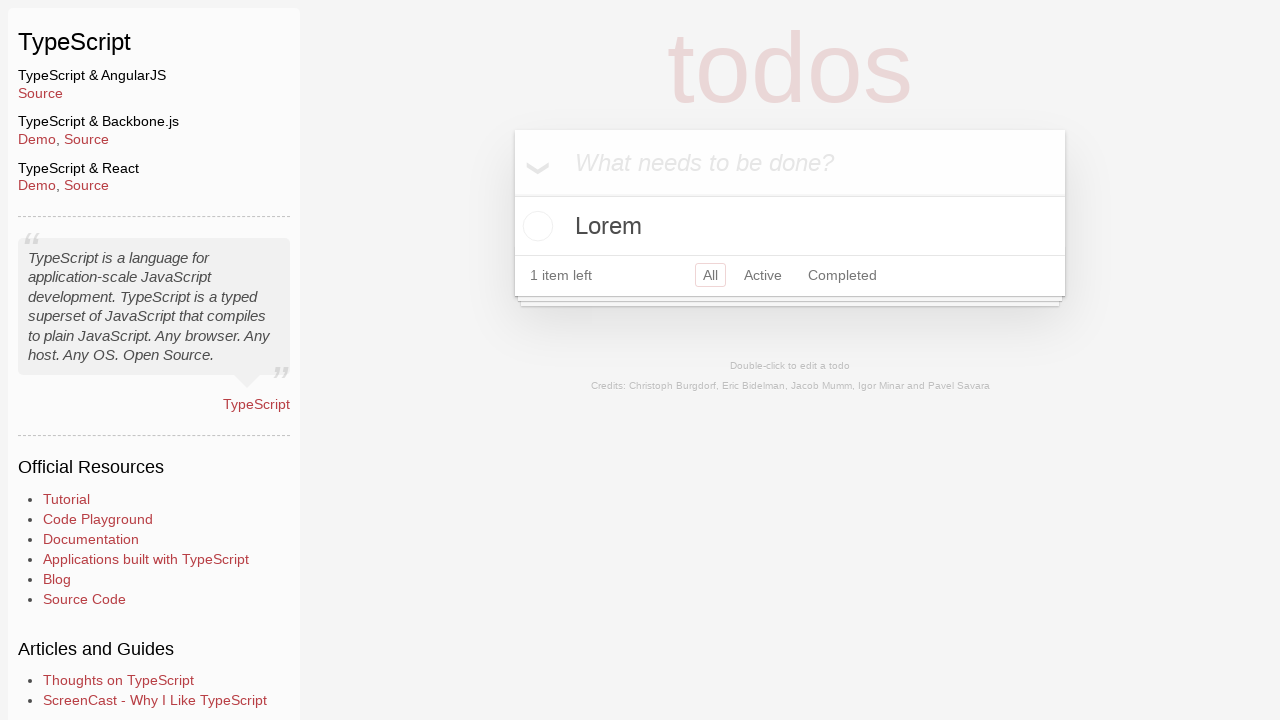

Double-clicked todo to enter edit mode at (790, 226) on text=Lorem
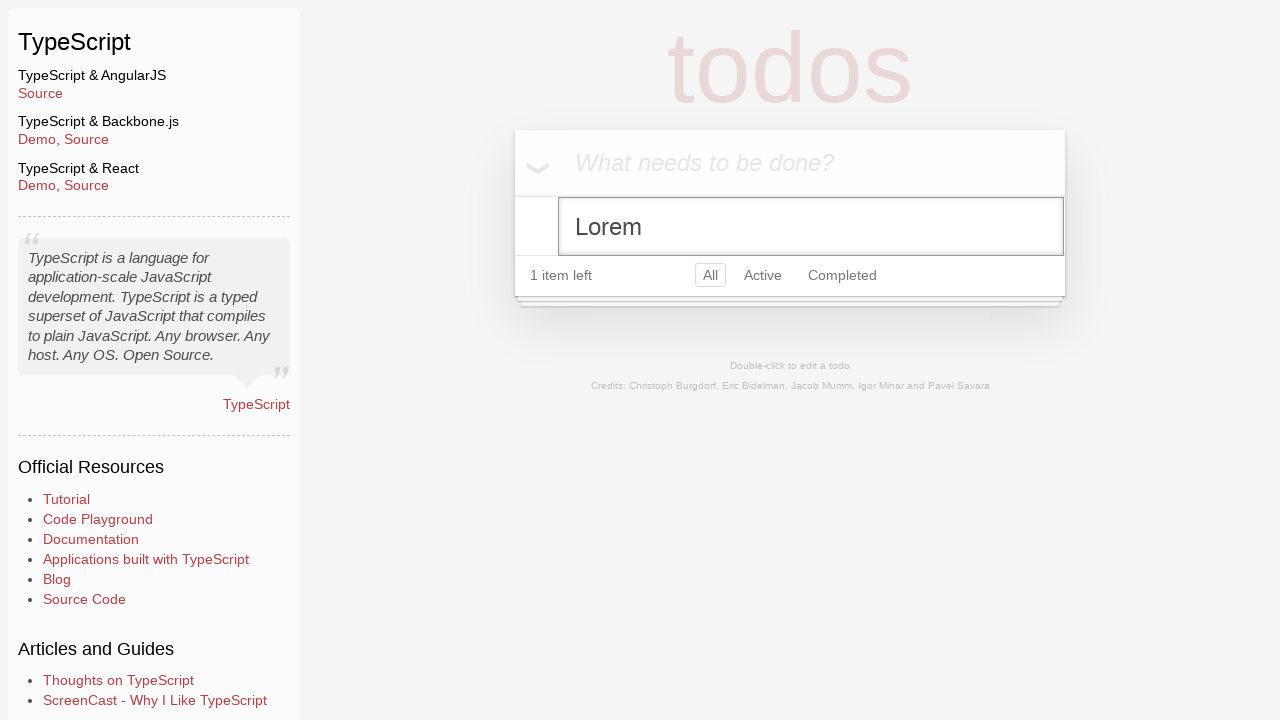

Filled edit field with 'Lorem' (unchanged text) on .edit
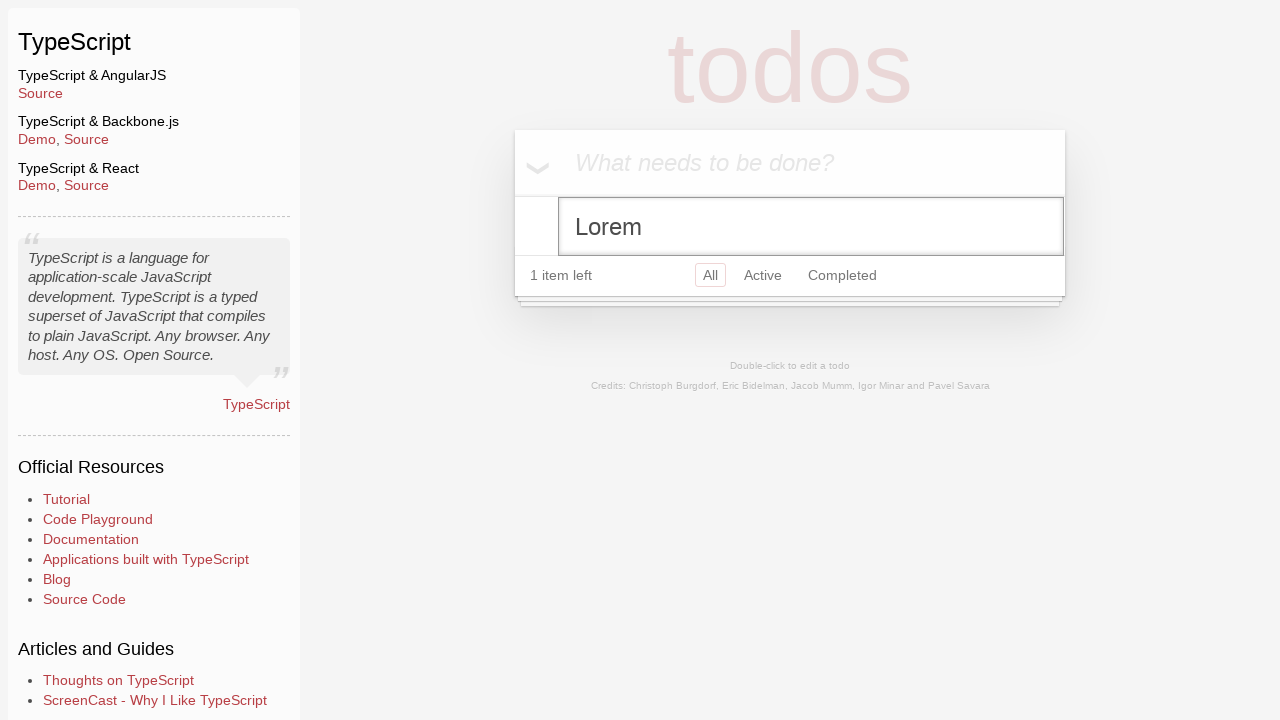

Pressed Escape to discard edit without changes on .edit
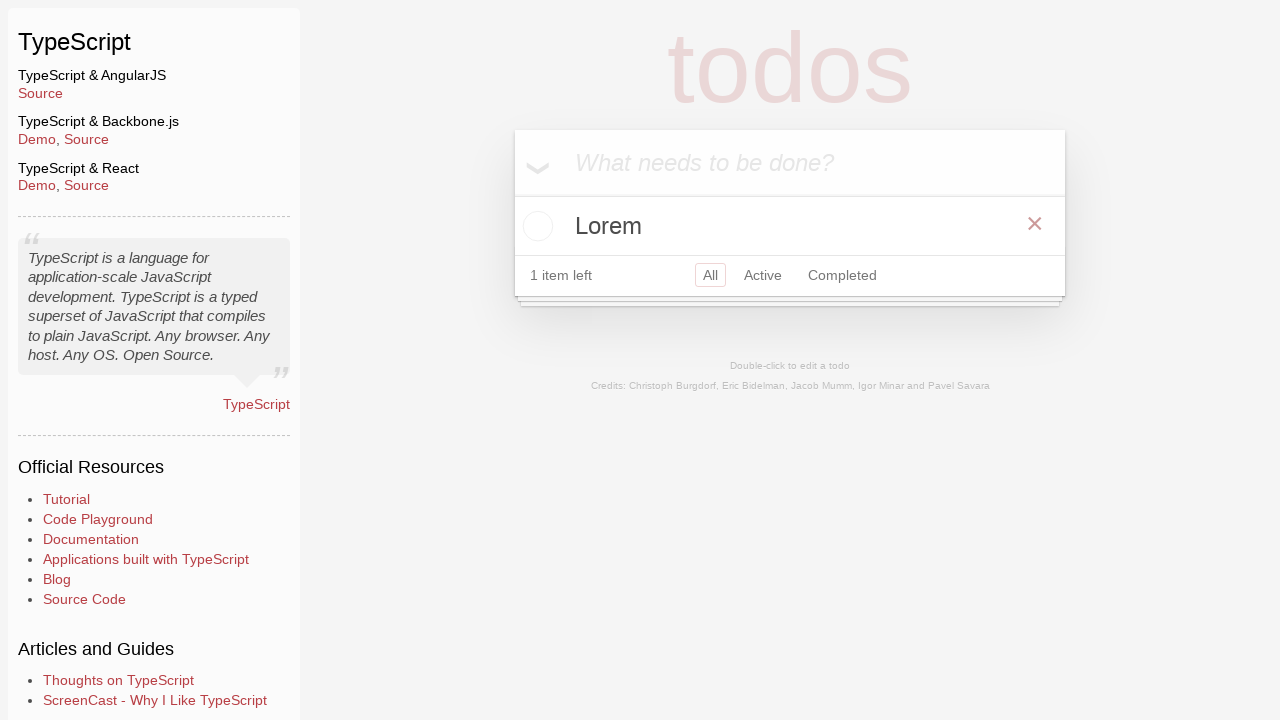

Verified original todo 'Lorem' is still visible after discarding edit
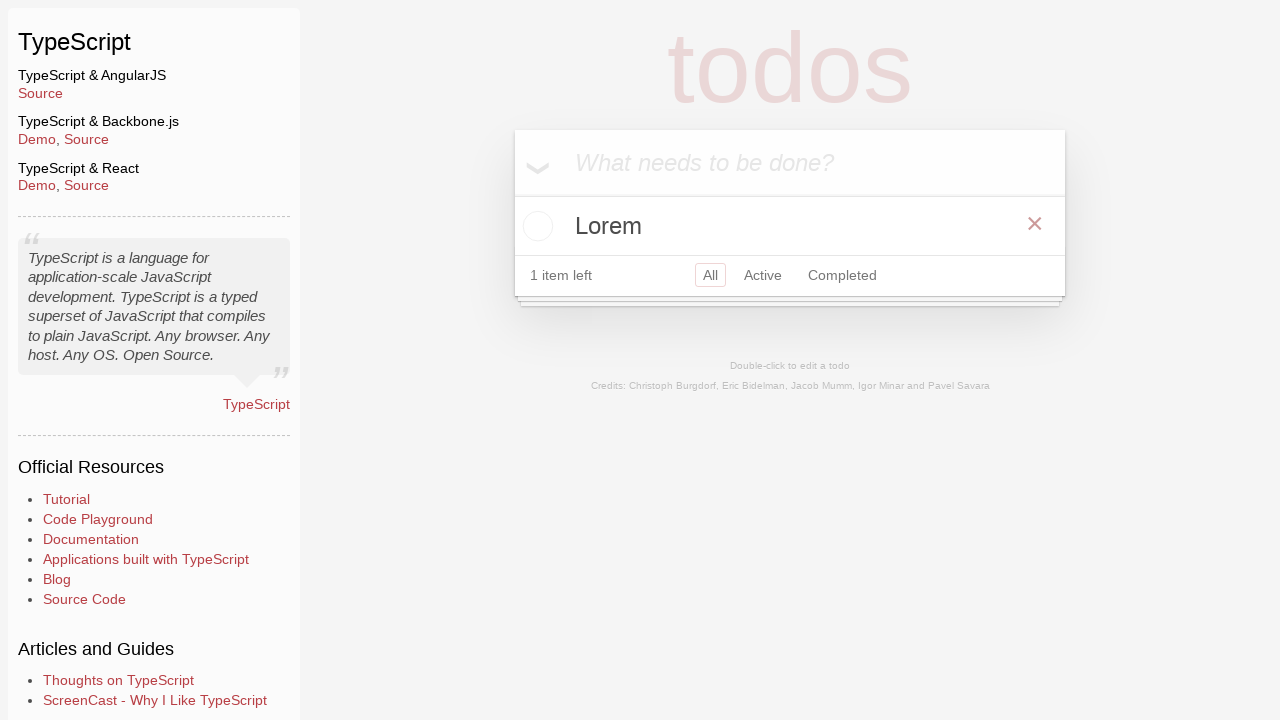

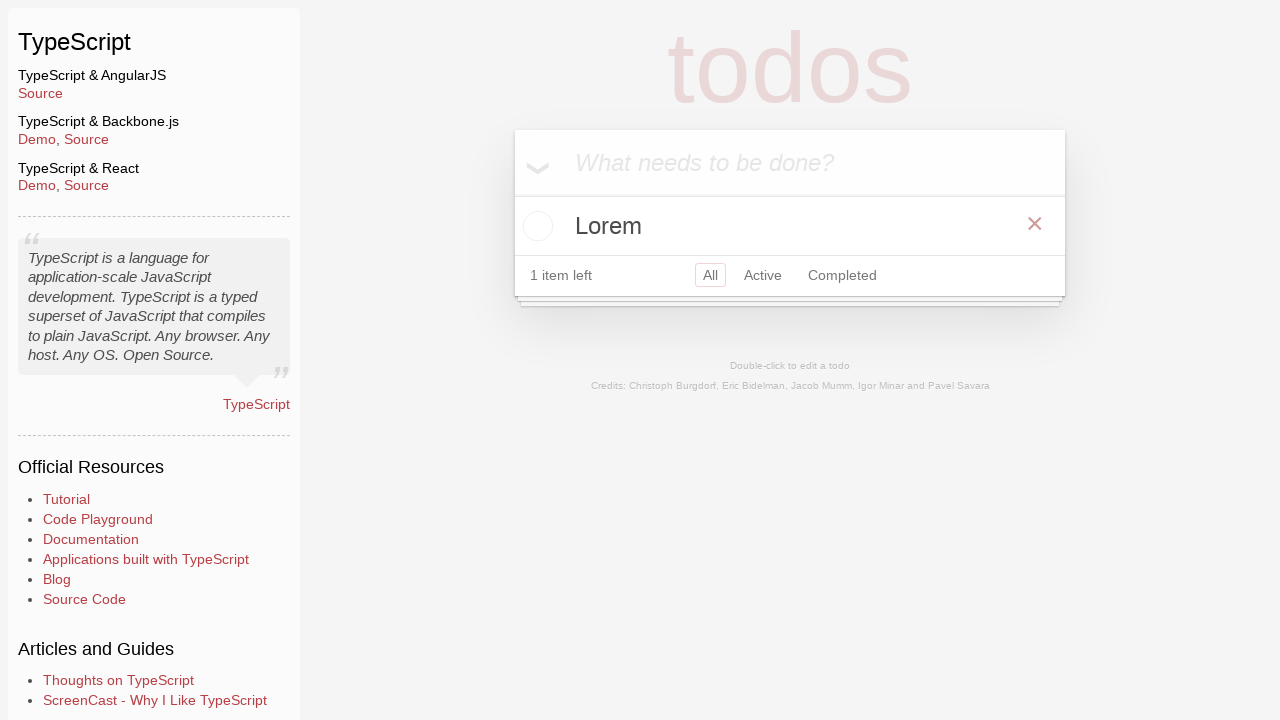